Tests JavaScript prompt box functionality by clicking the "Alert with Textbox" tab, triggering a prompt dialog, entering text into it, and dismissing the alert.

Starting URL: http://demo.automationtesting.in/Alerts.html

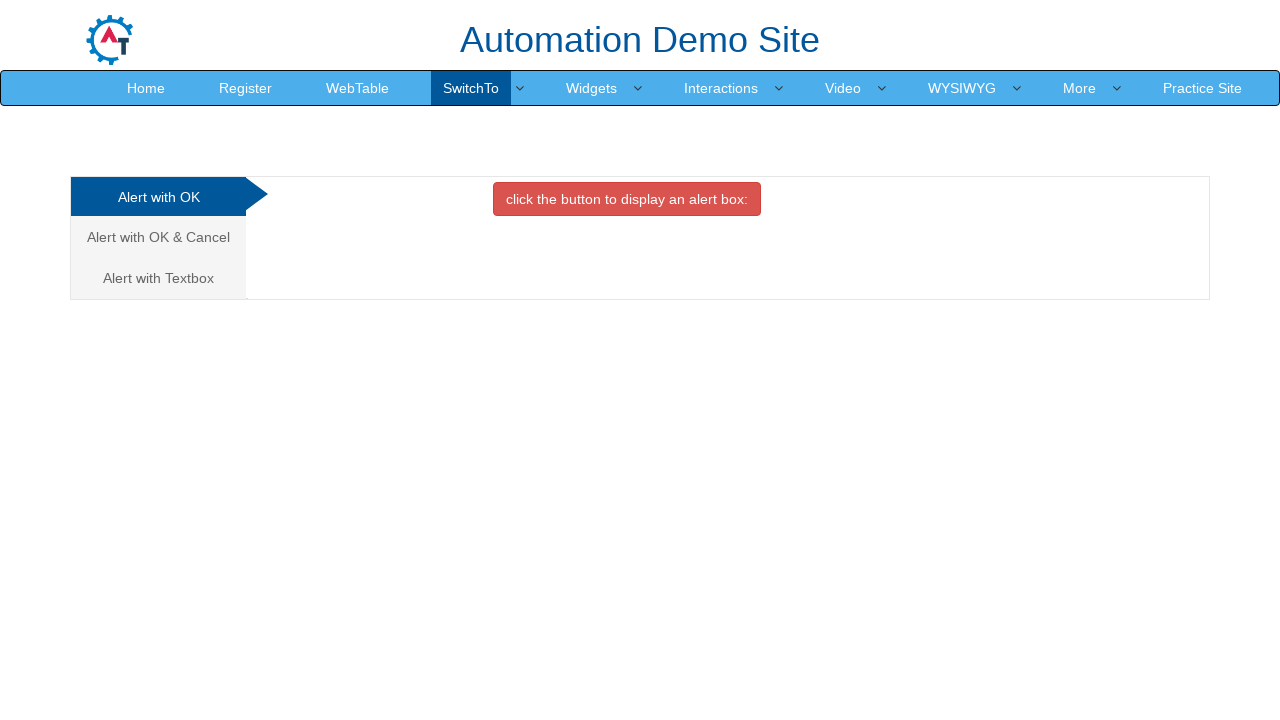

Clicked on 'Alert with Textbox' tab at (158, 278) on xpath=//a[contains(text(),'Alert with Textbox')]
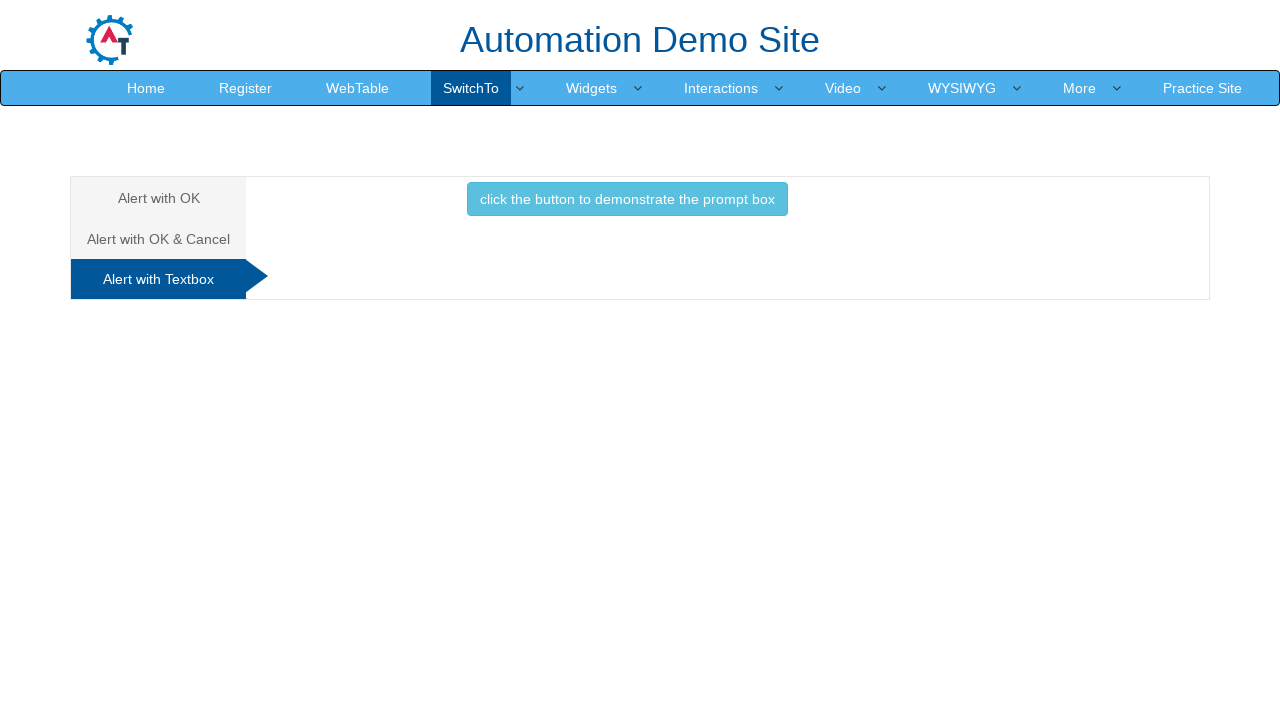

Clicked button to demonstrate prompt box at (627, 199) on xpath=//button[contains(text(),'click the button to demonstrate the prompt box')
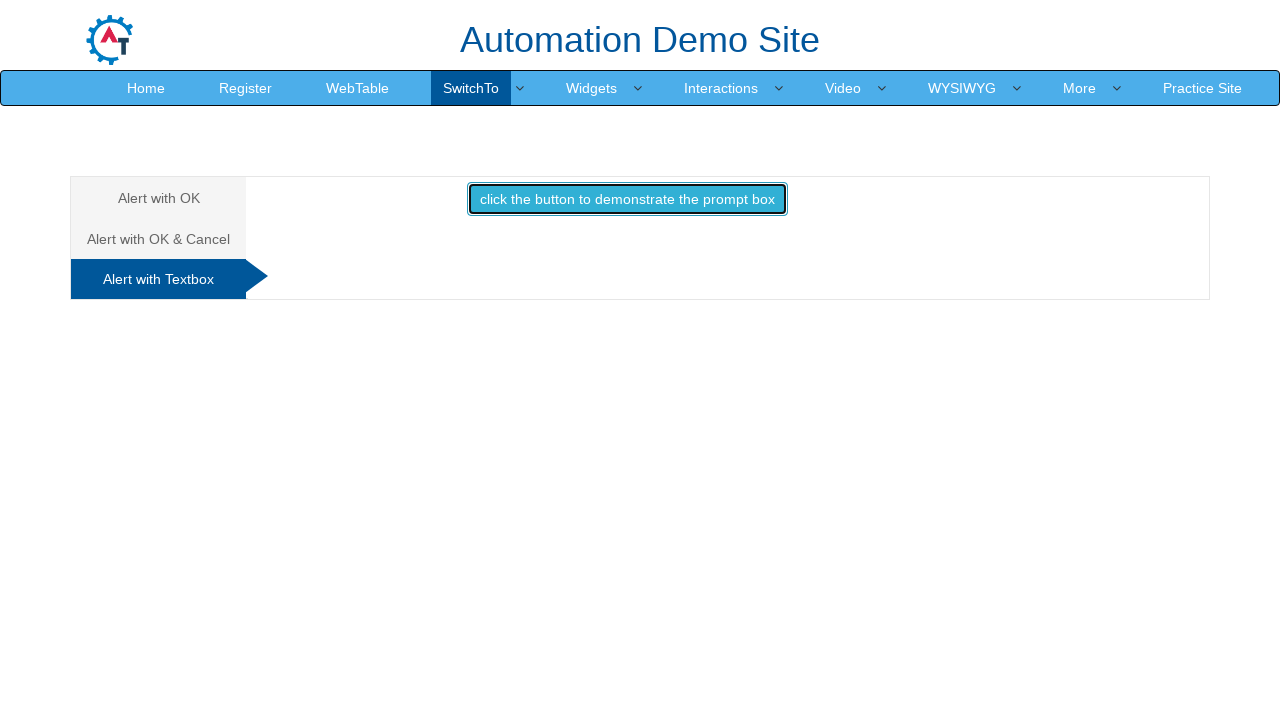

Set up dialog event handler to dismiss prompts
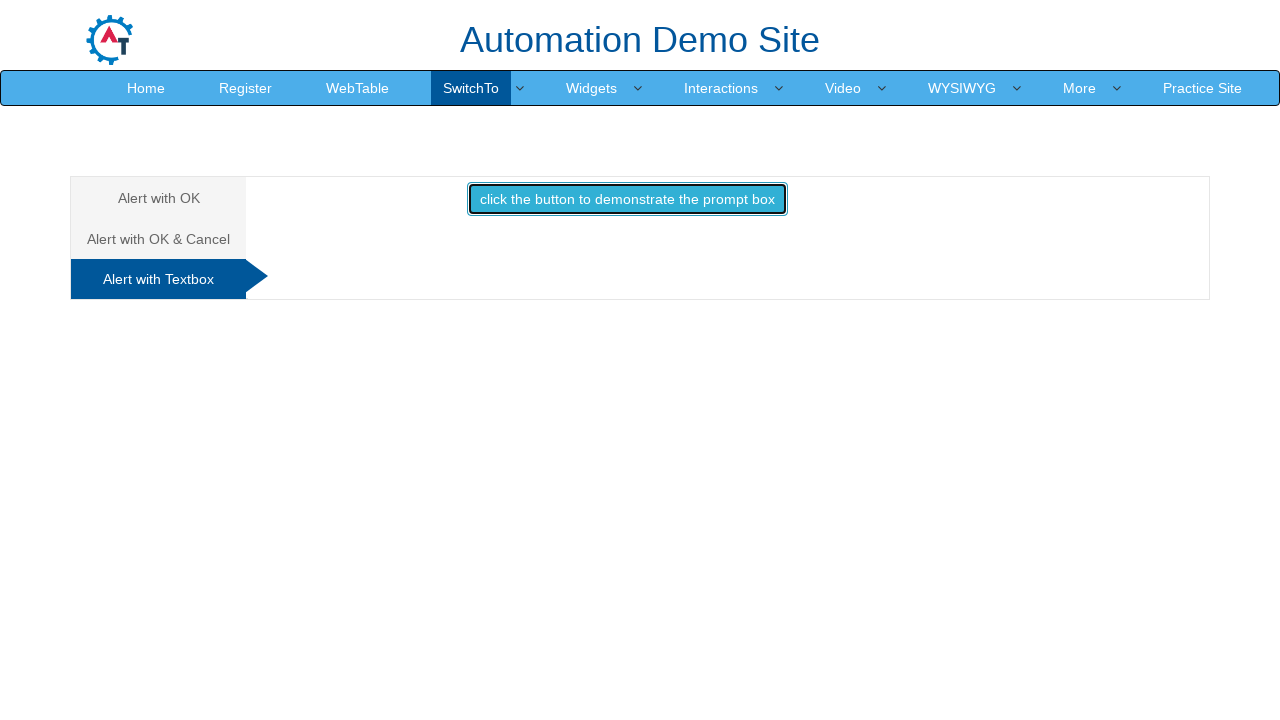

Re-clicked button to trigger prompt dialog with handler at (627, 199) on xpath=//button[contains(text(),'click the button to demonstrate the prompt box')
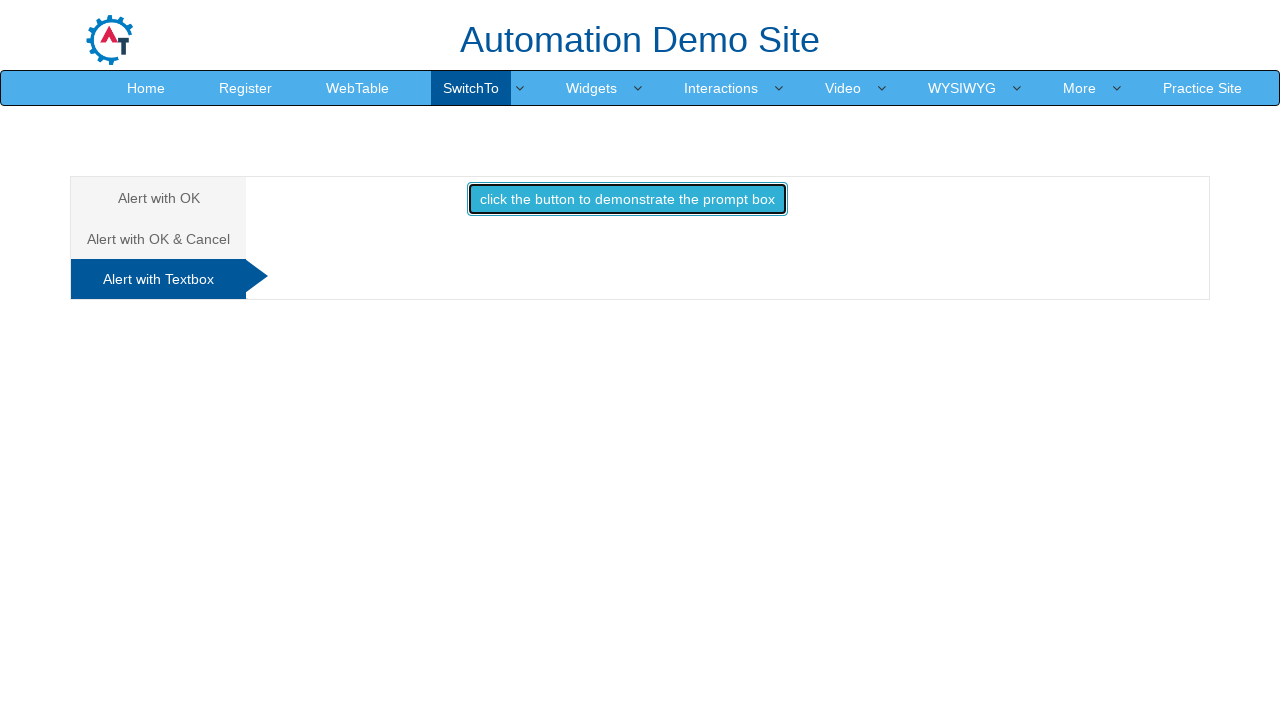

Waited 500ms for dialog handling to complete
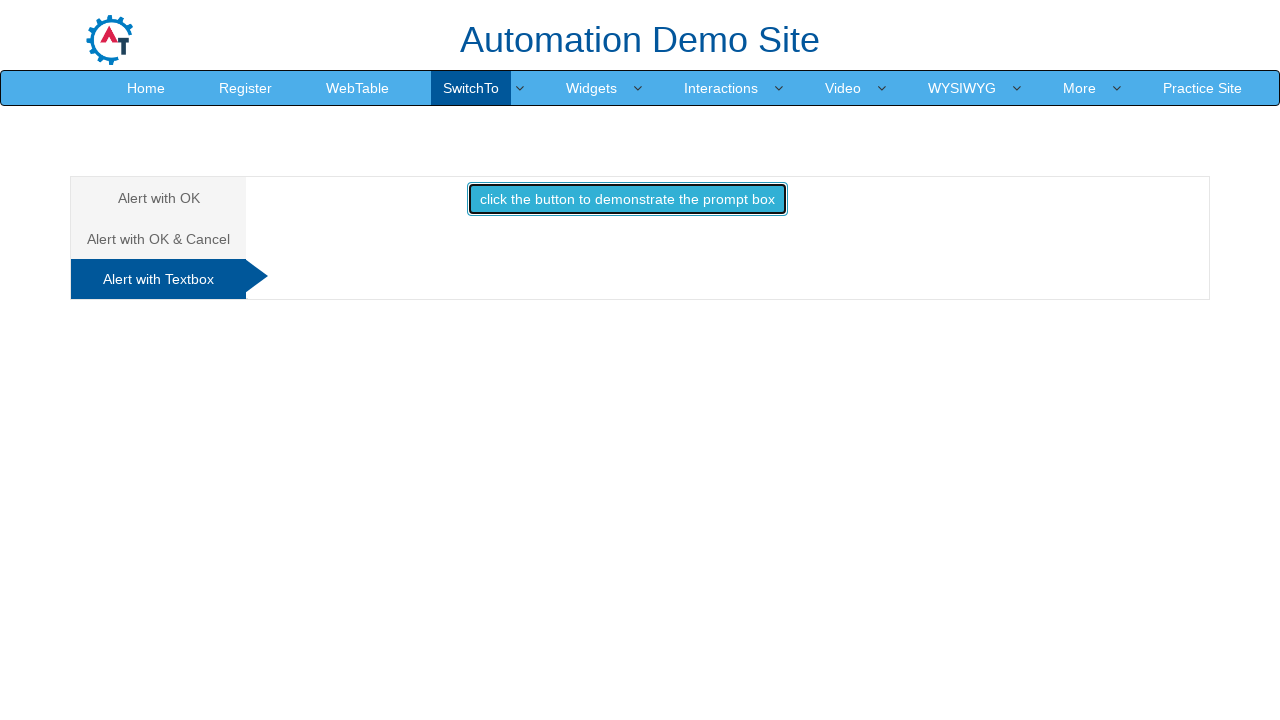

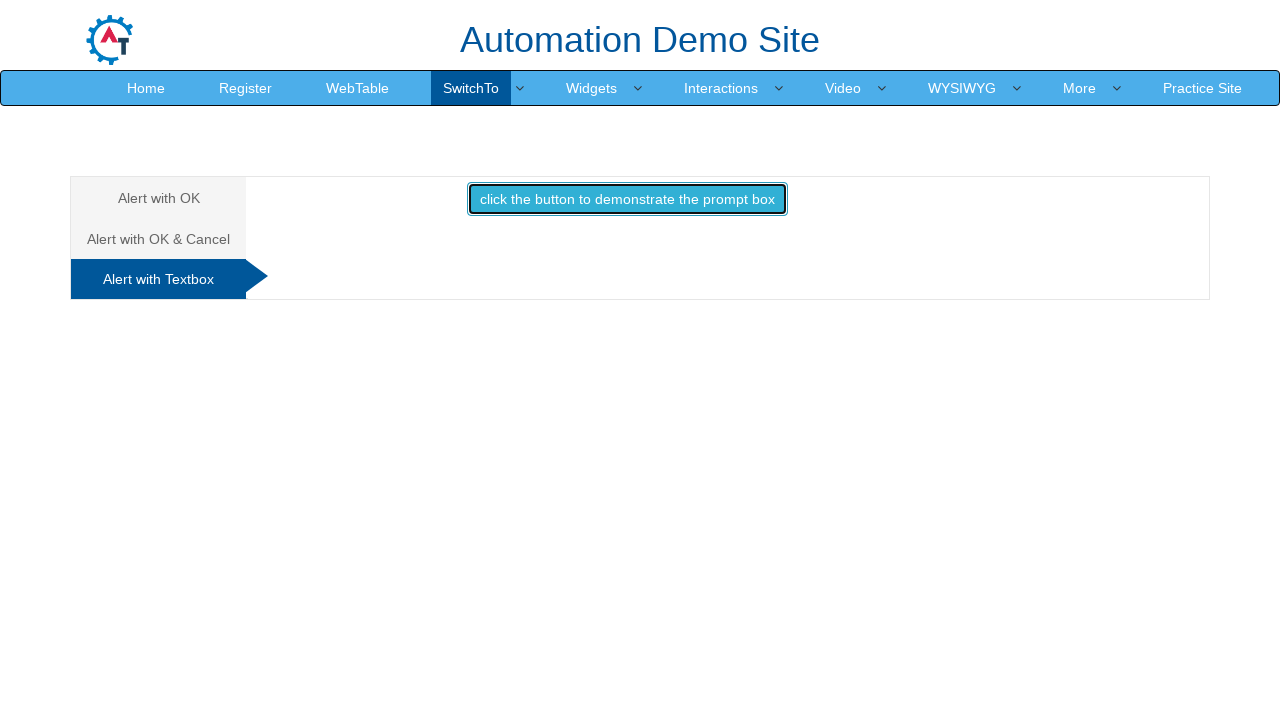